Tests keyboard shortcuts for copy-paste functionality by copying text from first name field and pasting it to last name field using keyboard actions

Starting URL: https://demo.automationtesting.in/Register.html

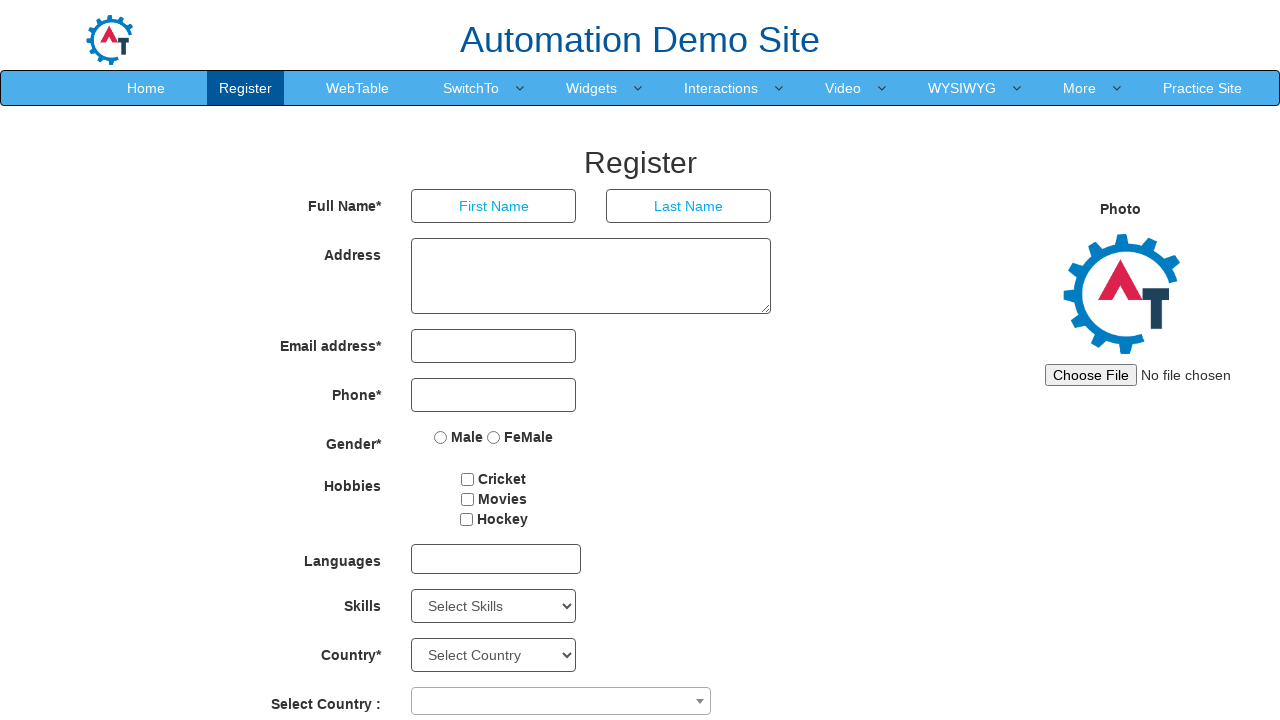

Filled first name field with 'manager' on input[placeholder='First Name']
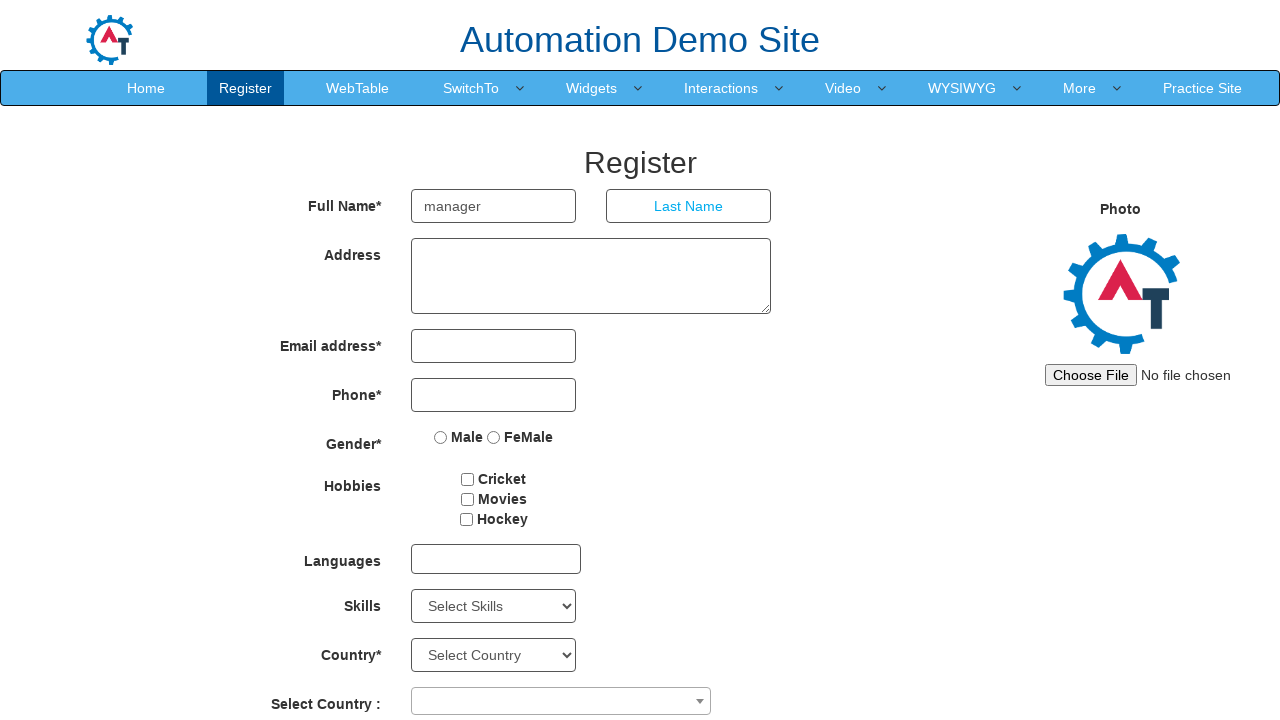

Double-clicked first name field to select all text at (494, 206) on input[placeholder='First Name']
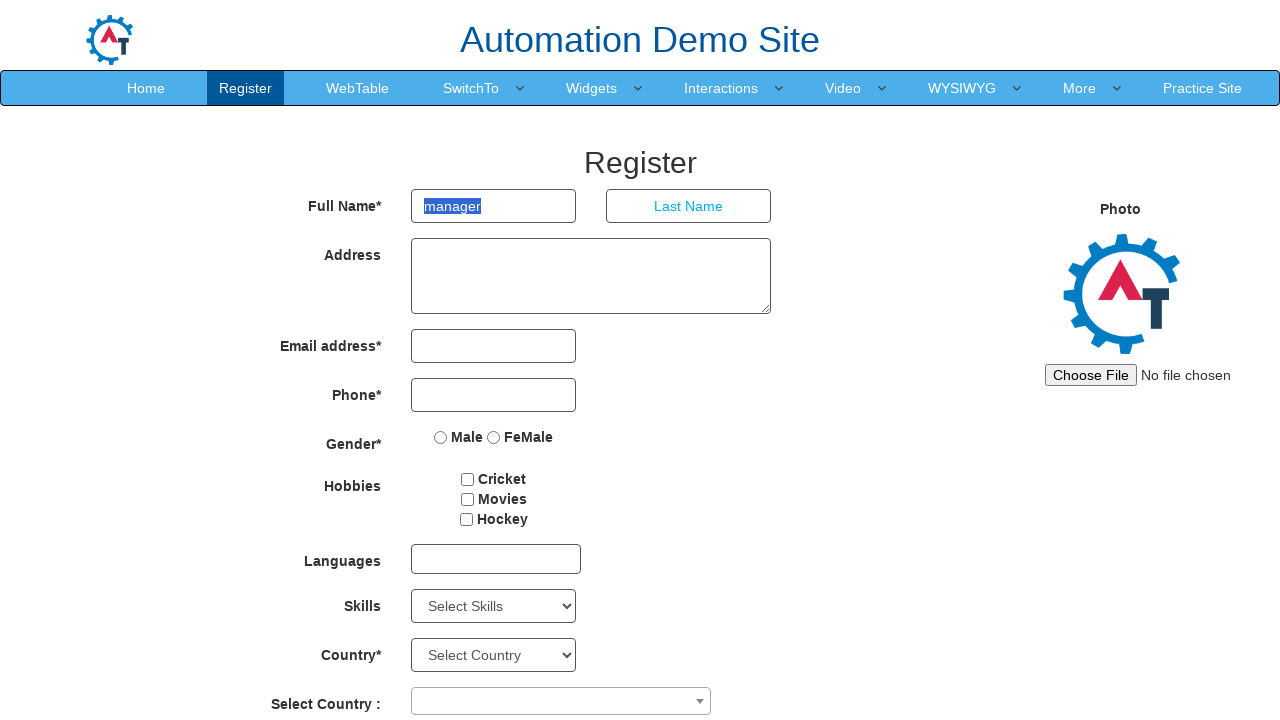

Copied selected text from first name field using Ctrl+C
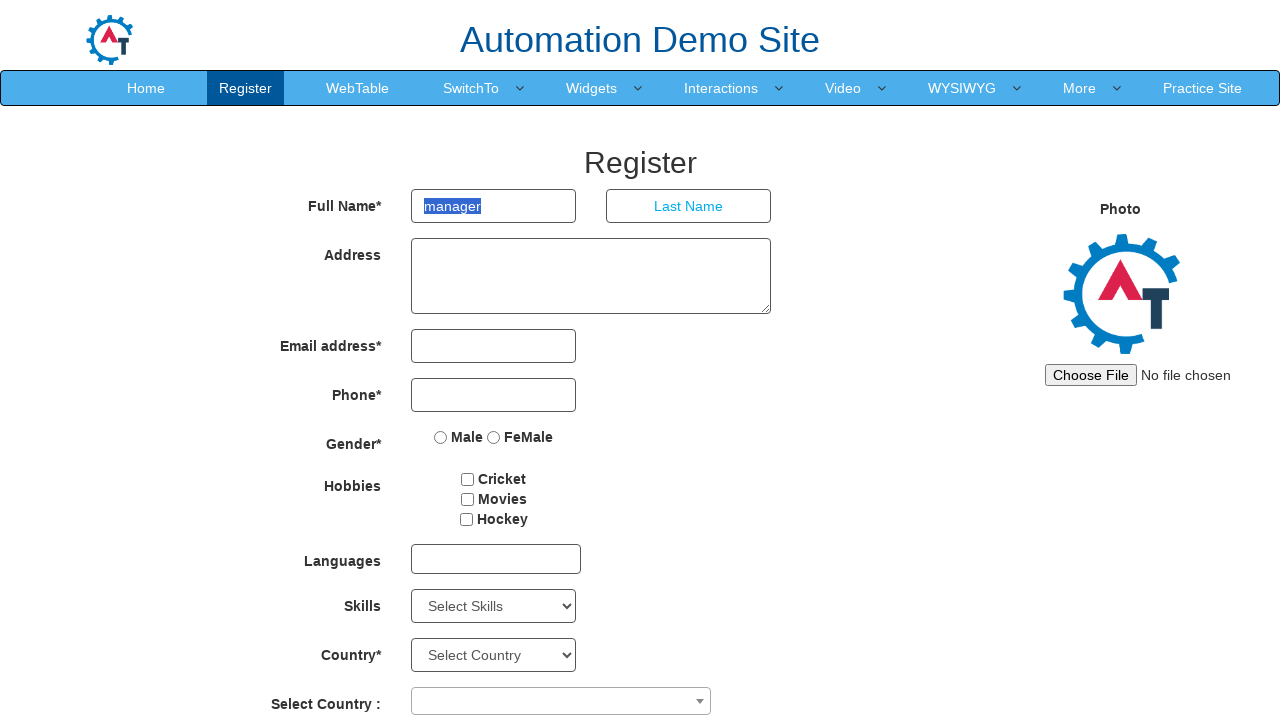

Clicked on last name field at (689, 206) on input[placeholder='Last Name']
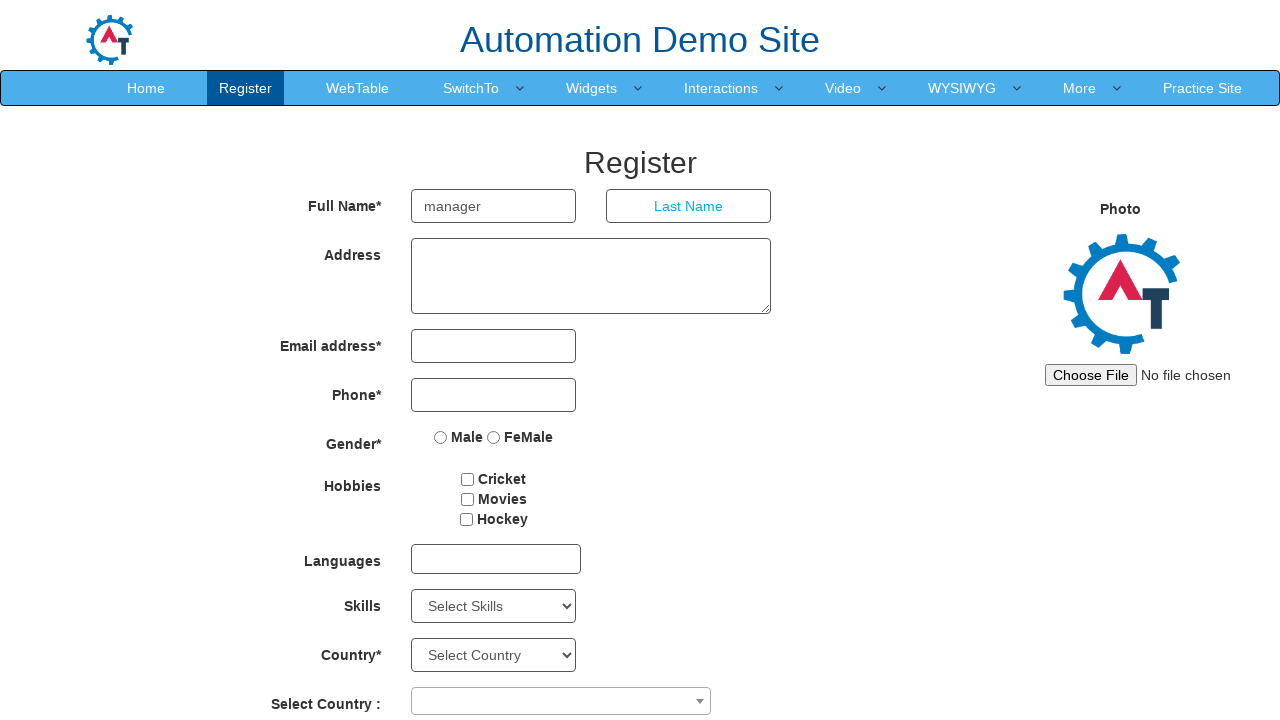

Pasted copied text to last name field using Ctrl+V
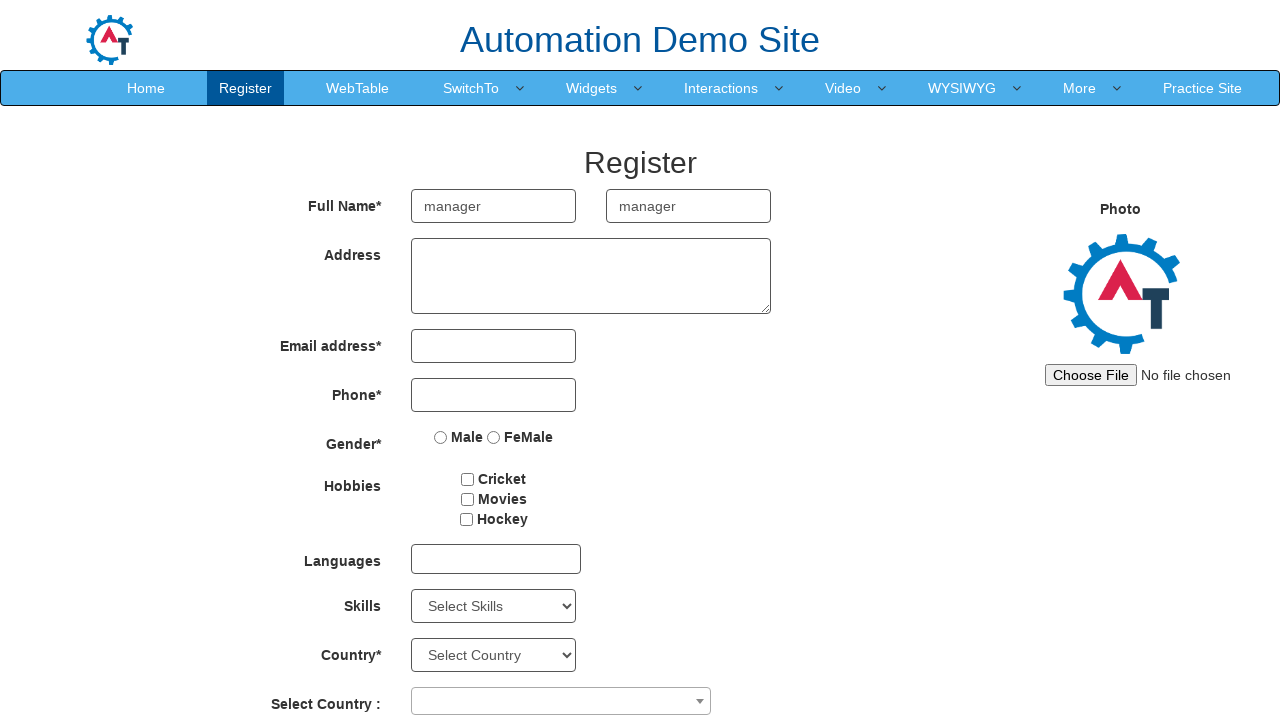

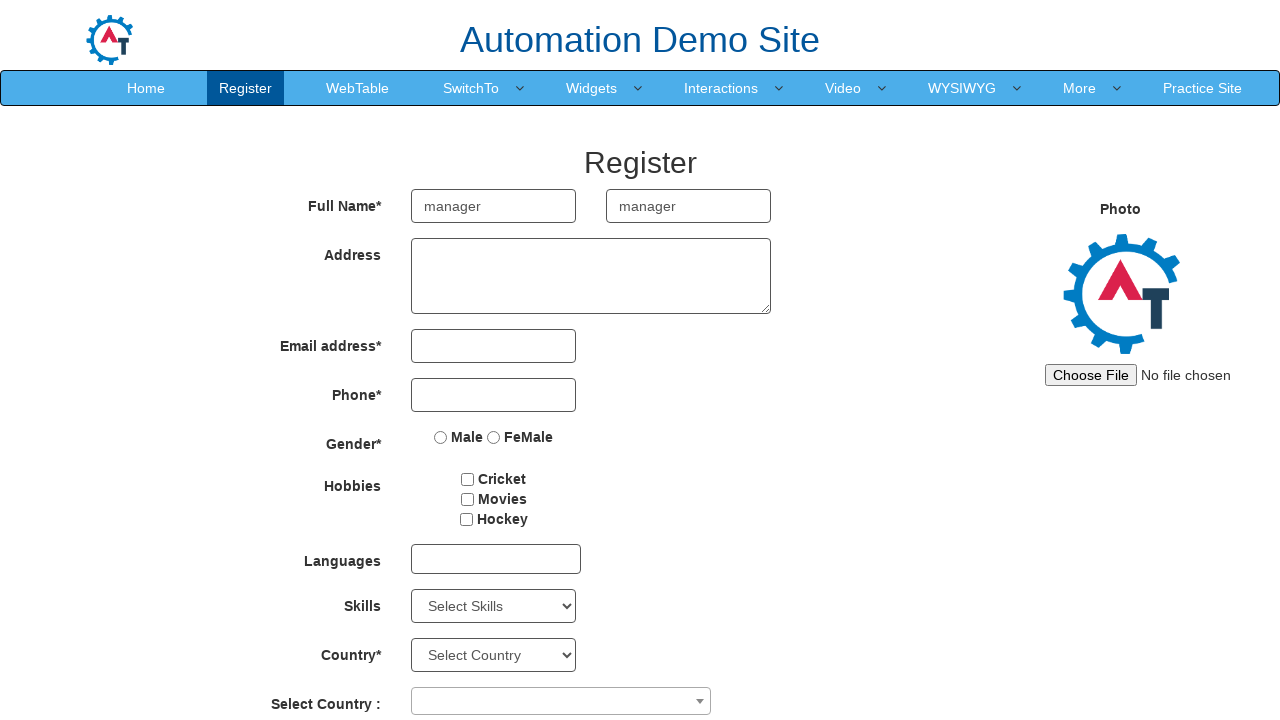